Tests dynamic control functionality by checking the initial enabled state of a textbox, clicking a toggle button, and verifying the textbox state changes.

Starting URL: https://training-support.net/webelements/dynamic-controls

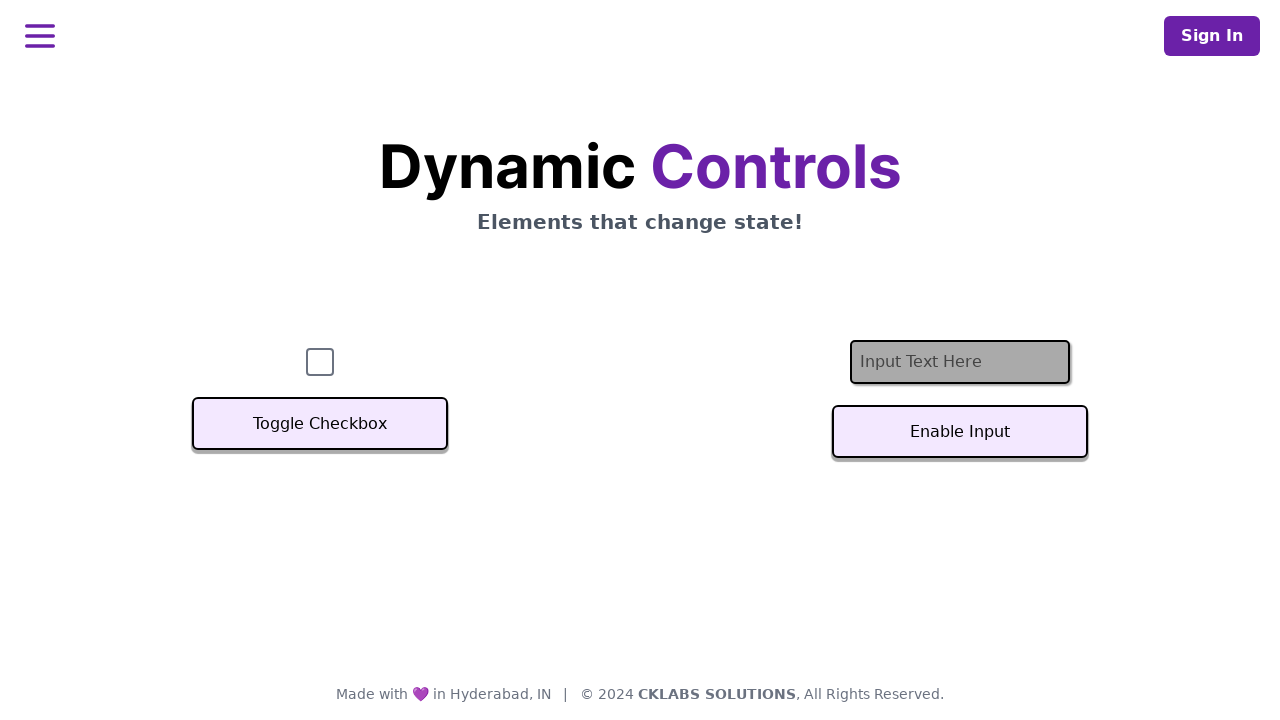

Located and waited for textbox element #textInput to be present
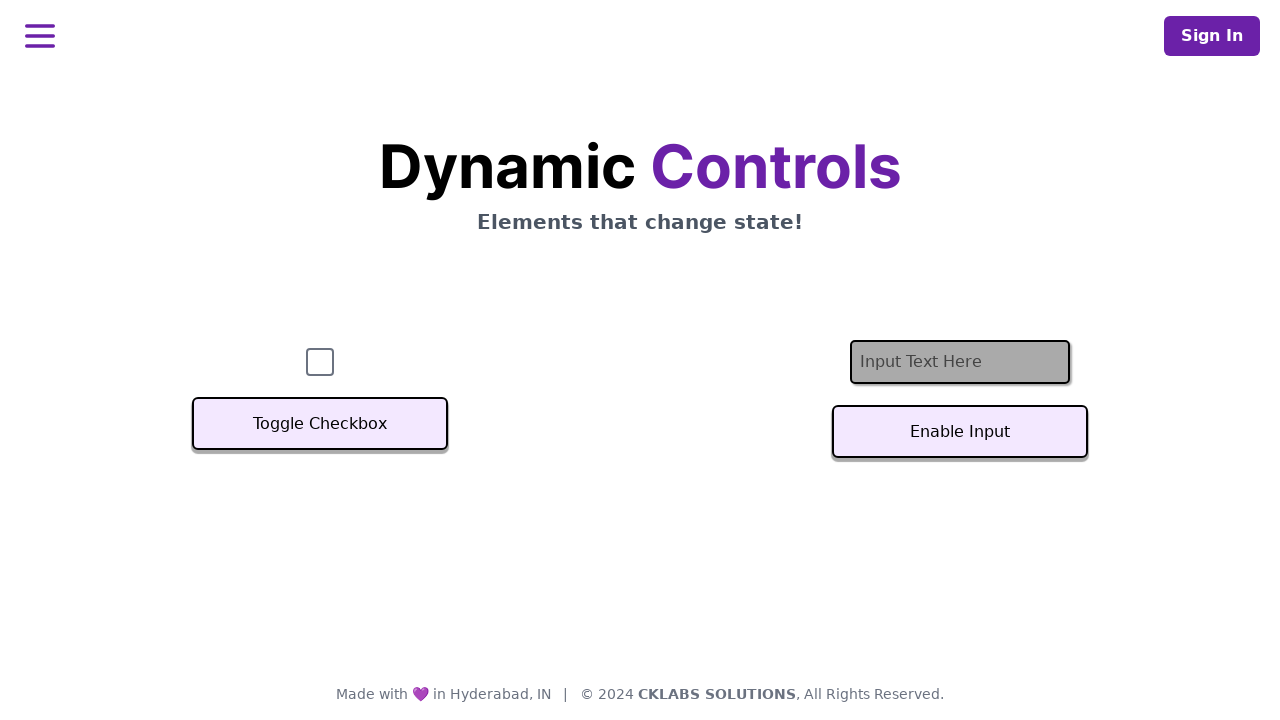

Checked initial enabled state of textbox
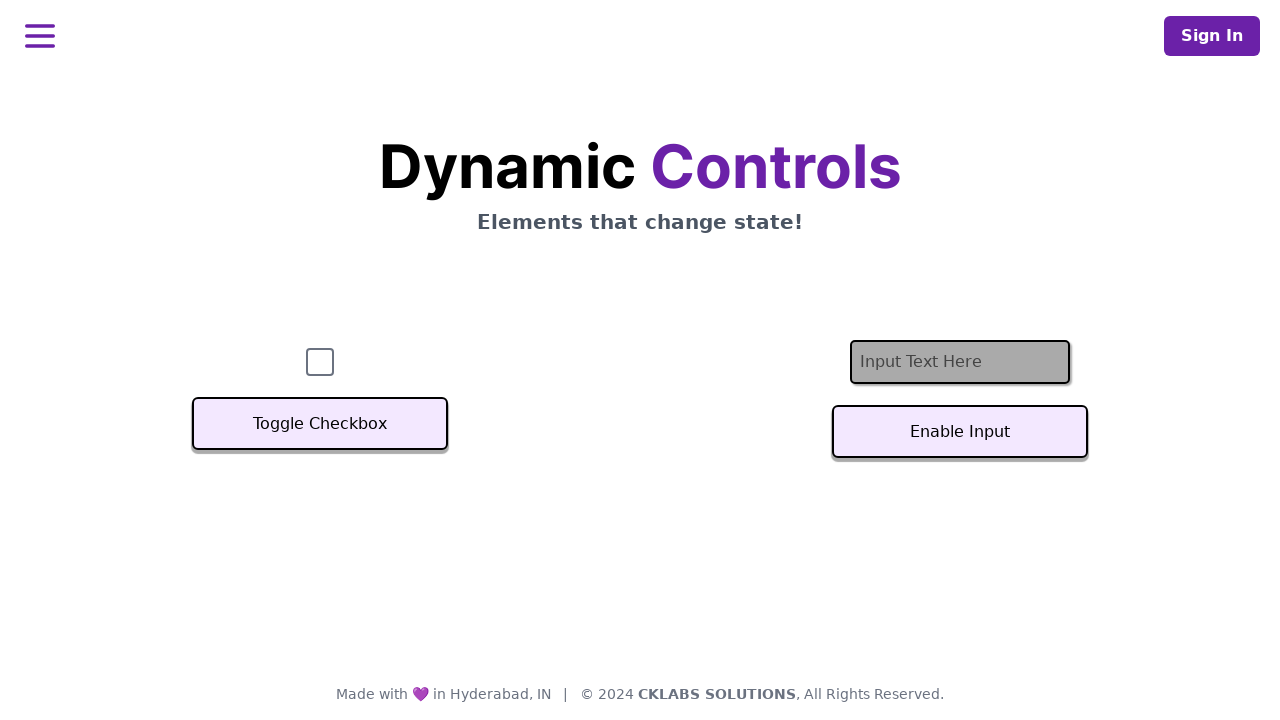

Clicked toggle button #textInputButton to change textbox state at (960, 432) on #textInputButton
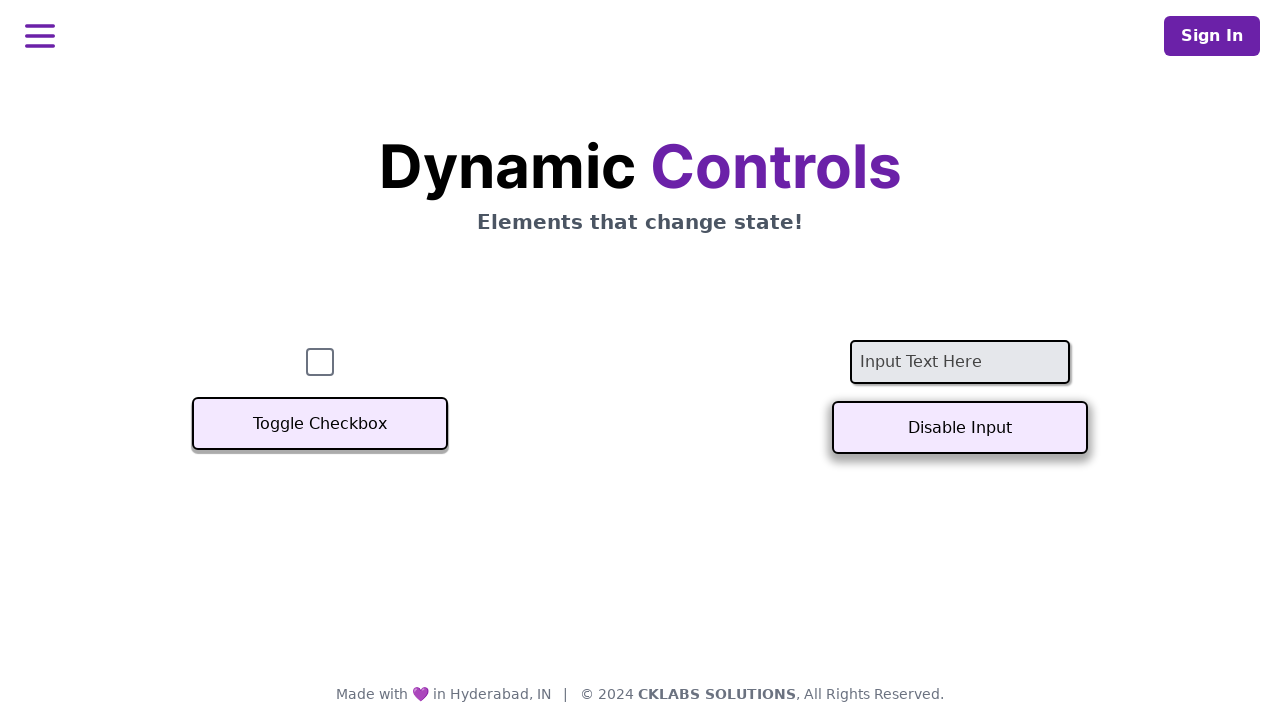

Waited 1000ms for dynamic state change to complete
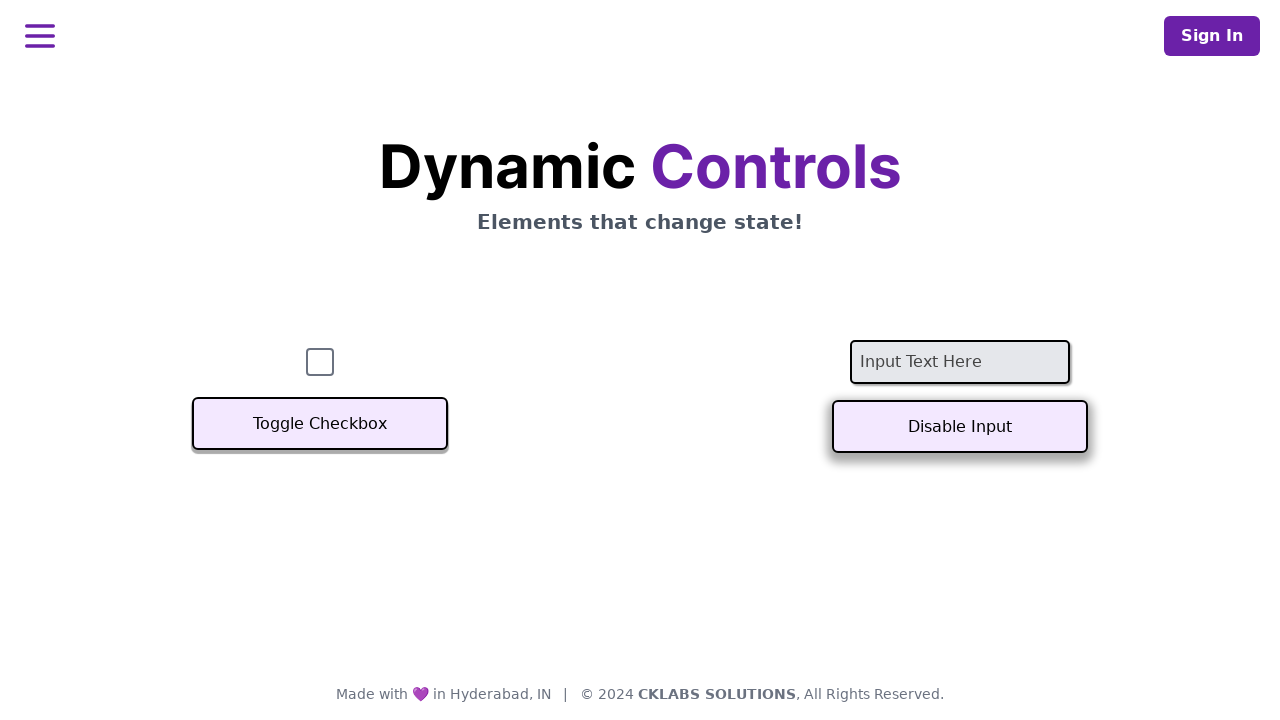

Verified textbox state after toggle
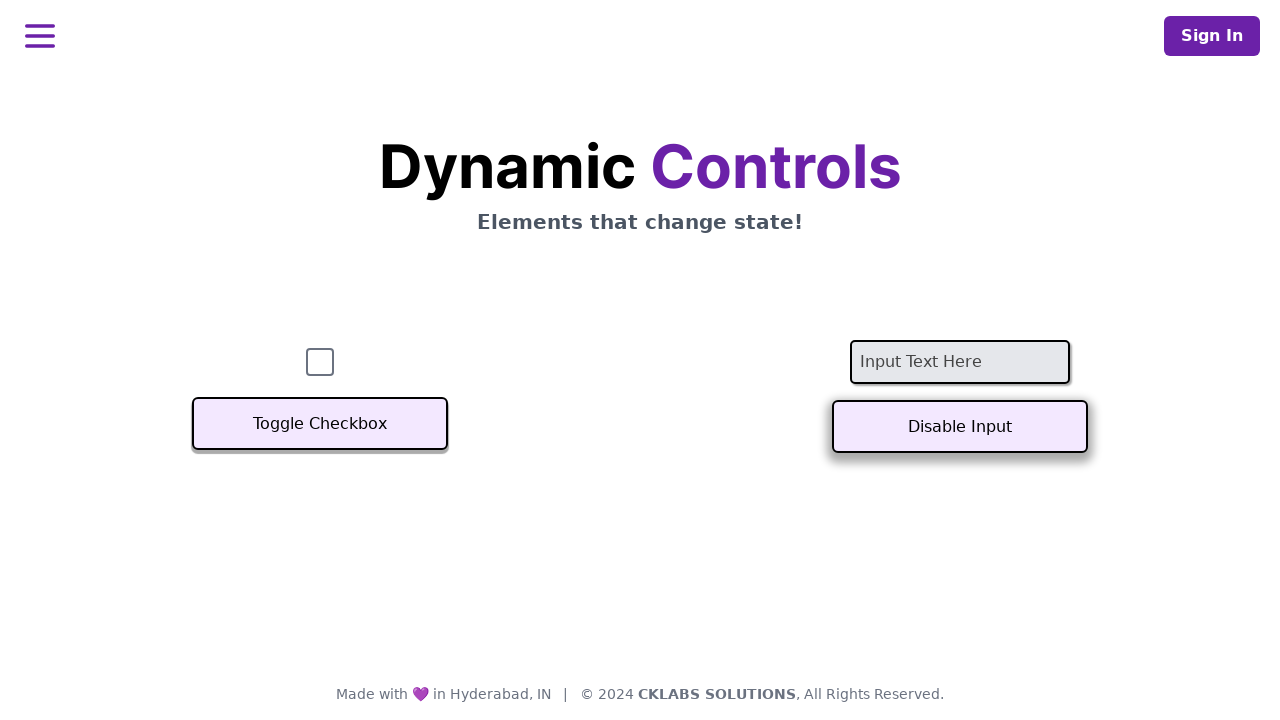

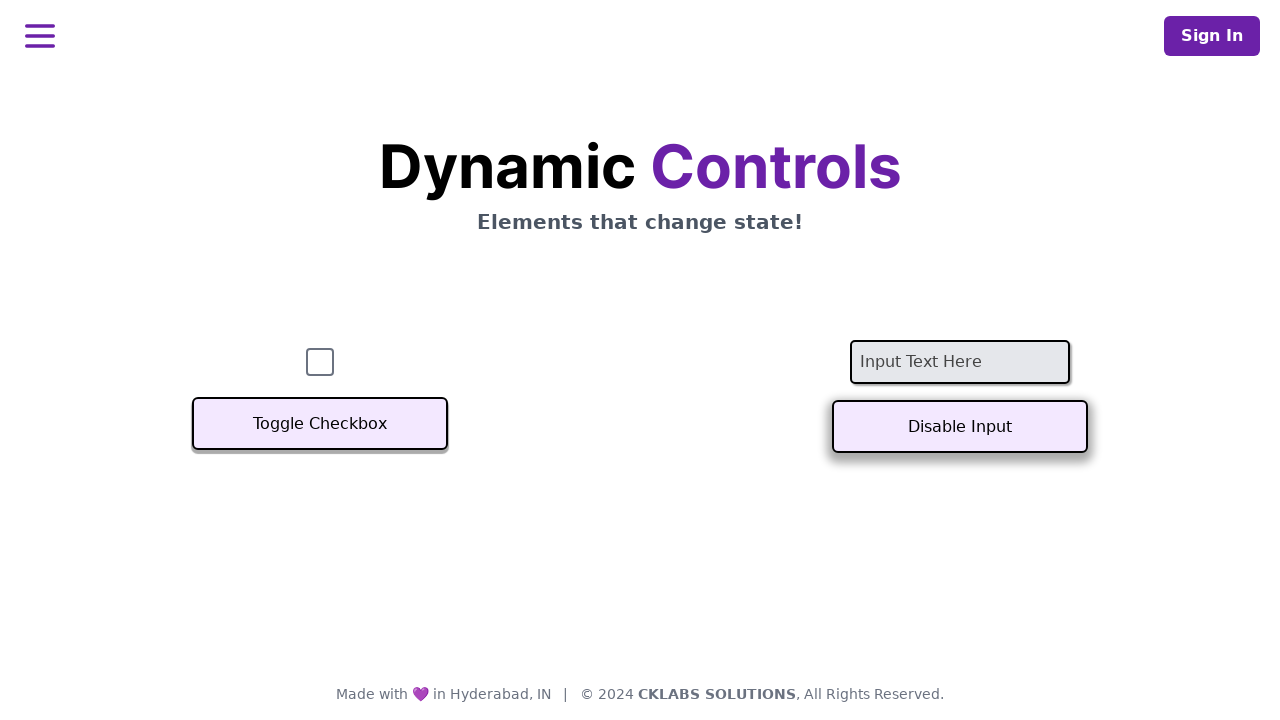